Calculates the sum of two numbers displayed on the page and selects the result from a dropdown menu

Starting URL: http://suninjuly.github.io/selects1.html

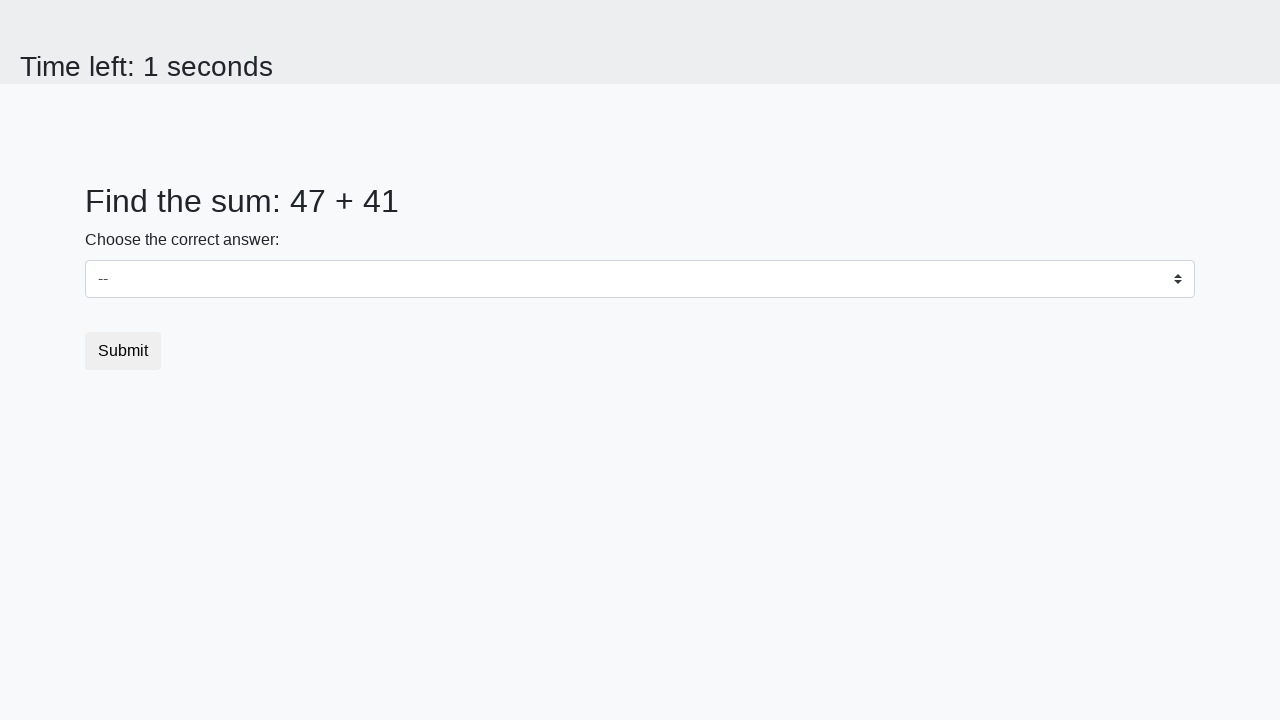

Retrieved first number from #num1 element
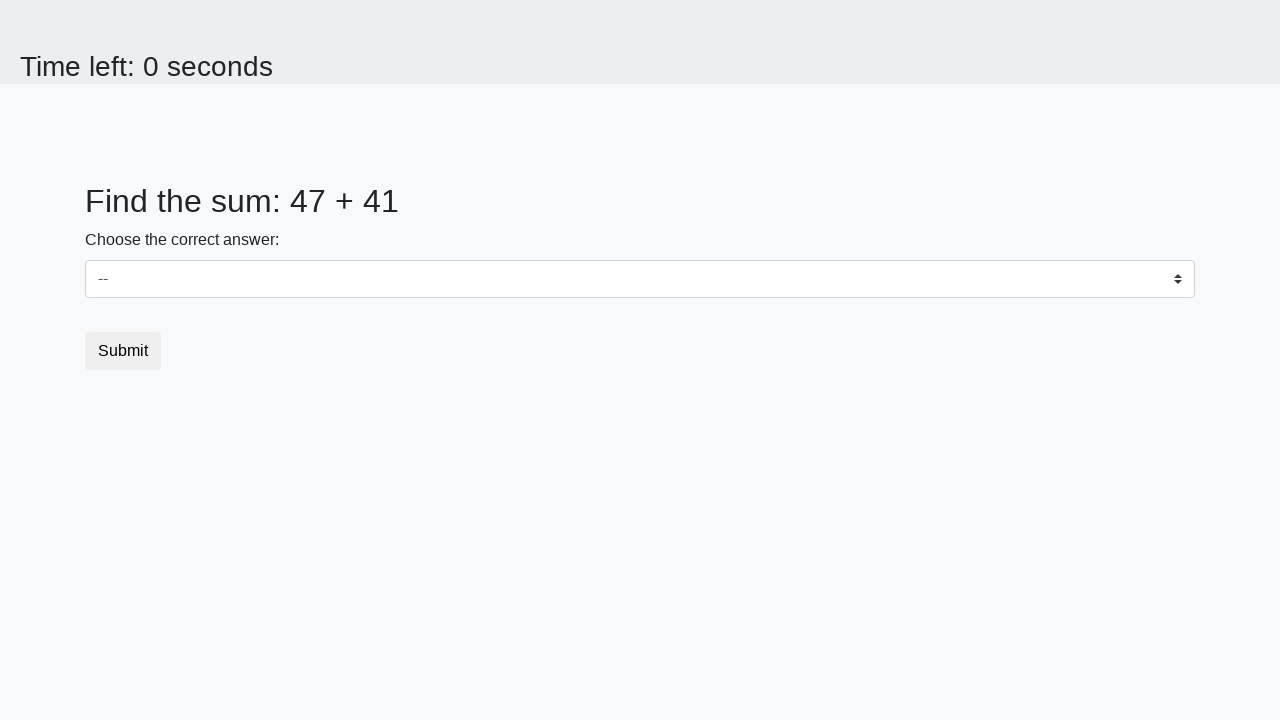

Retrieved second number from #num2 element
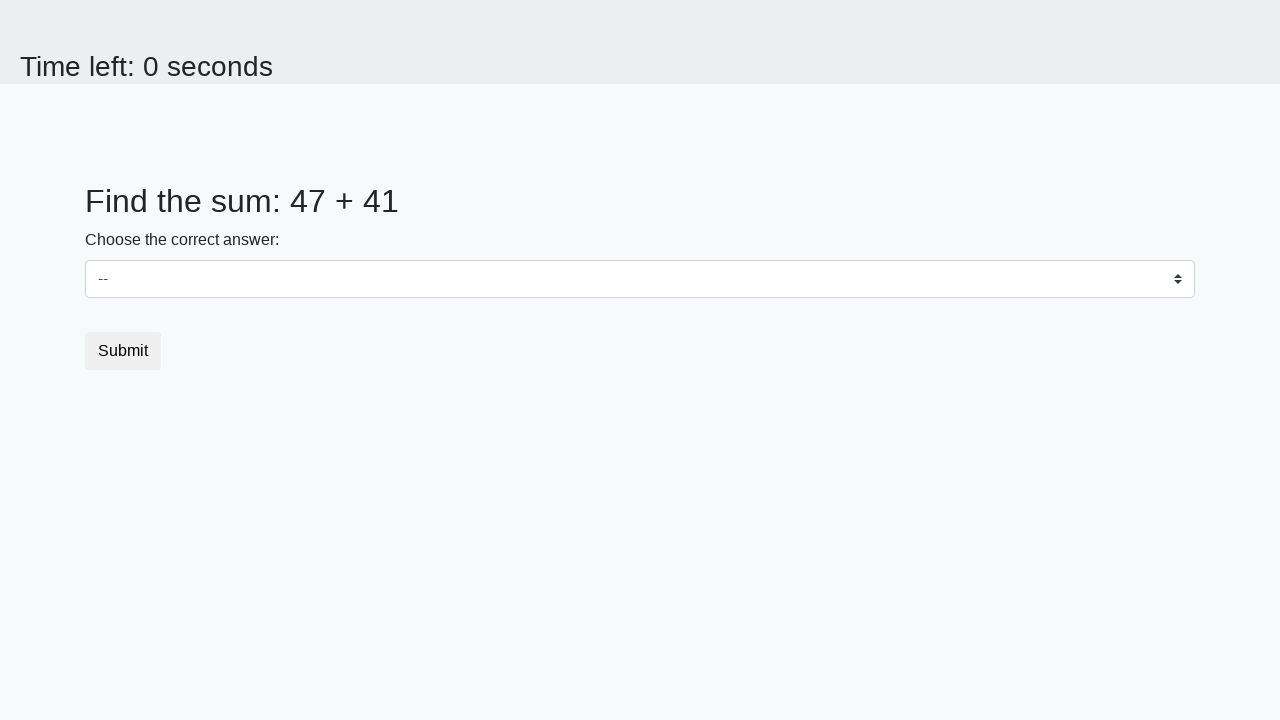

Calculated sum of 47 + 41 = 88
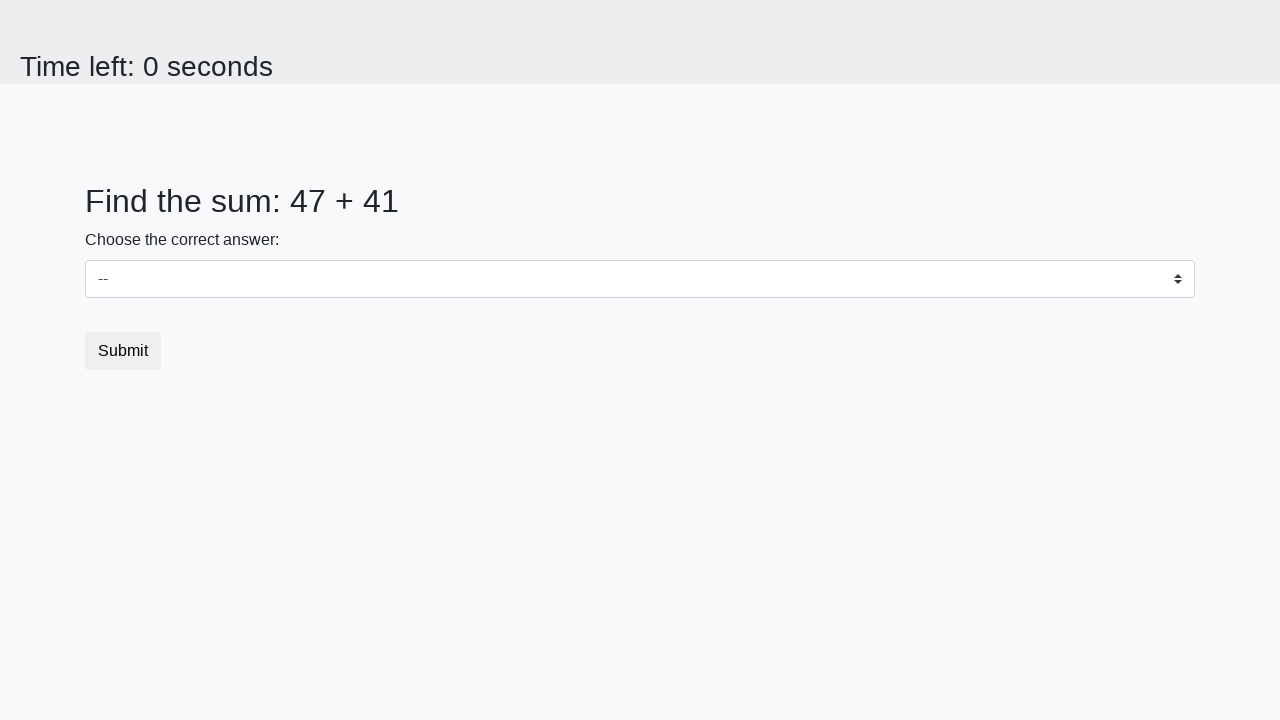

Selected calculated sum '88' from dropdown menu on select
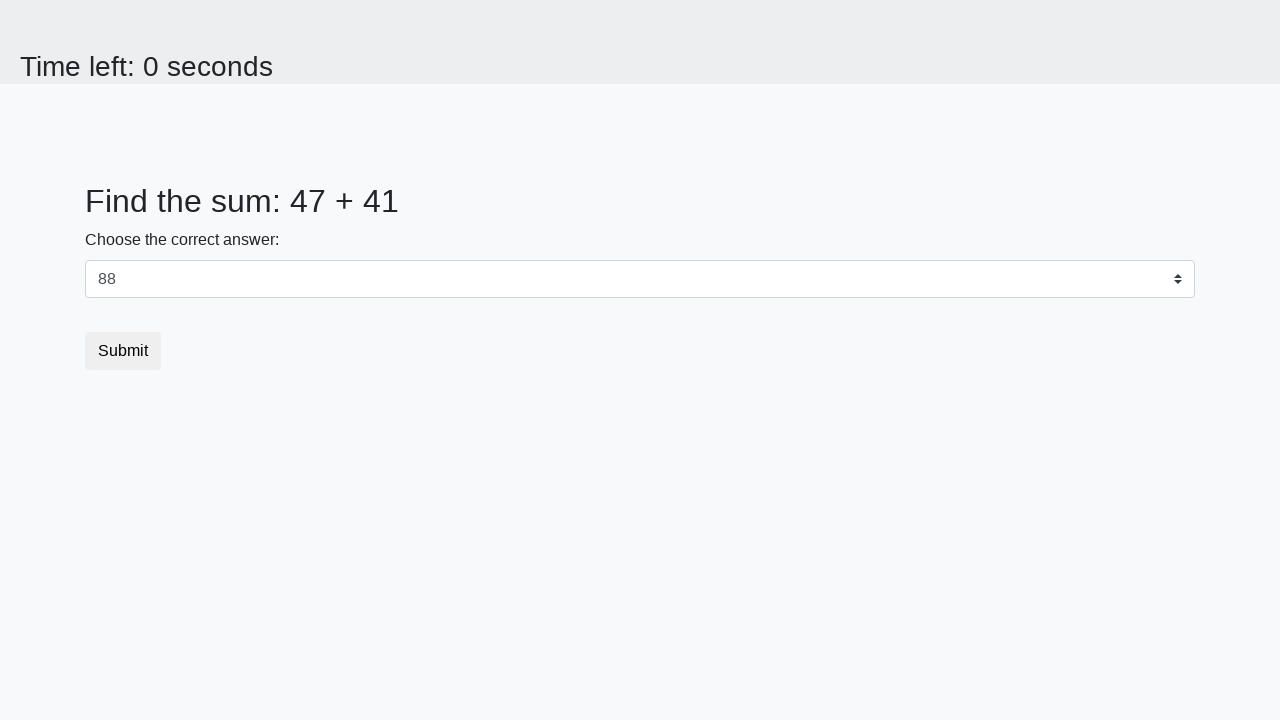

Clicked submit button to submit the form at (123, 351) on .btn.btn-default
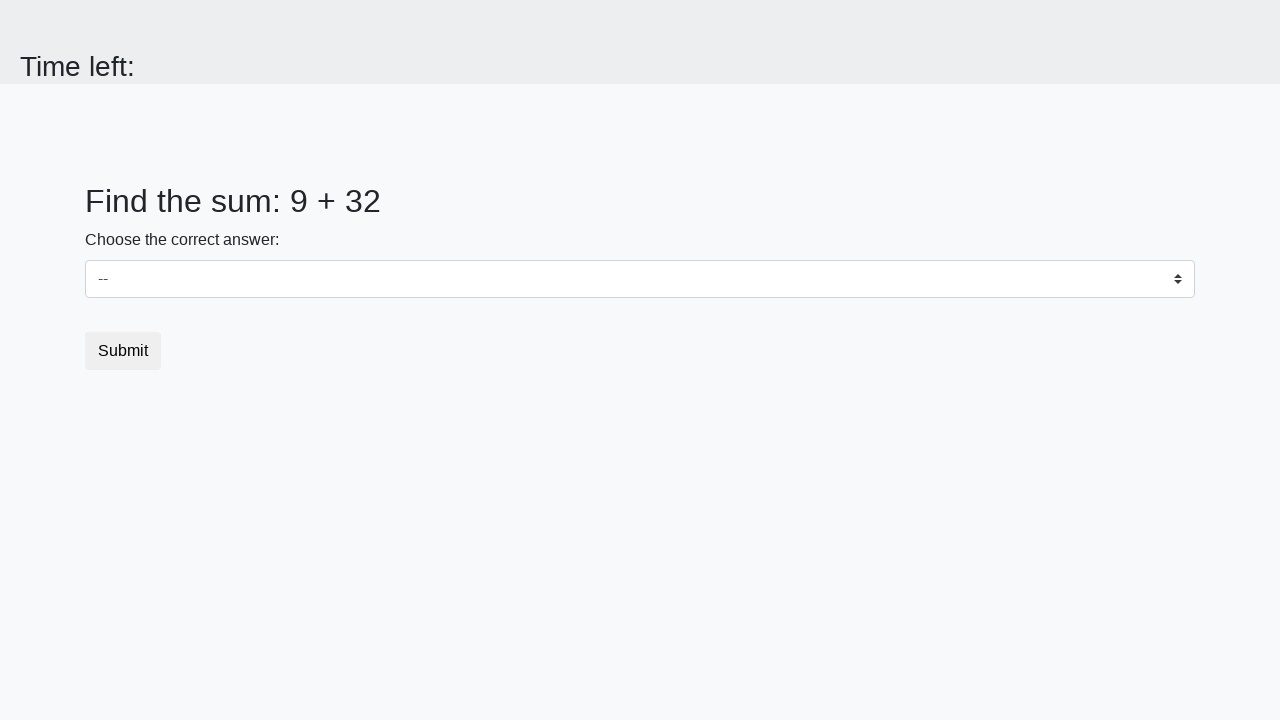

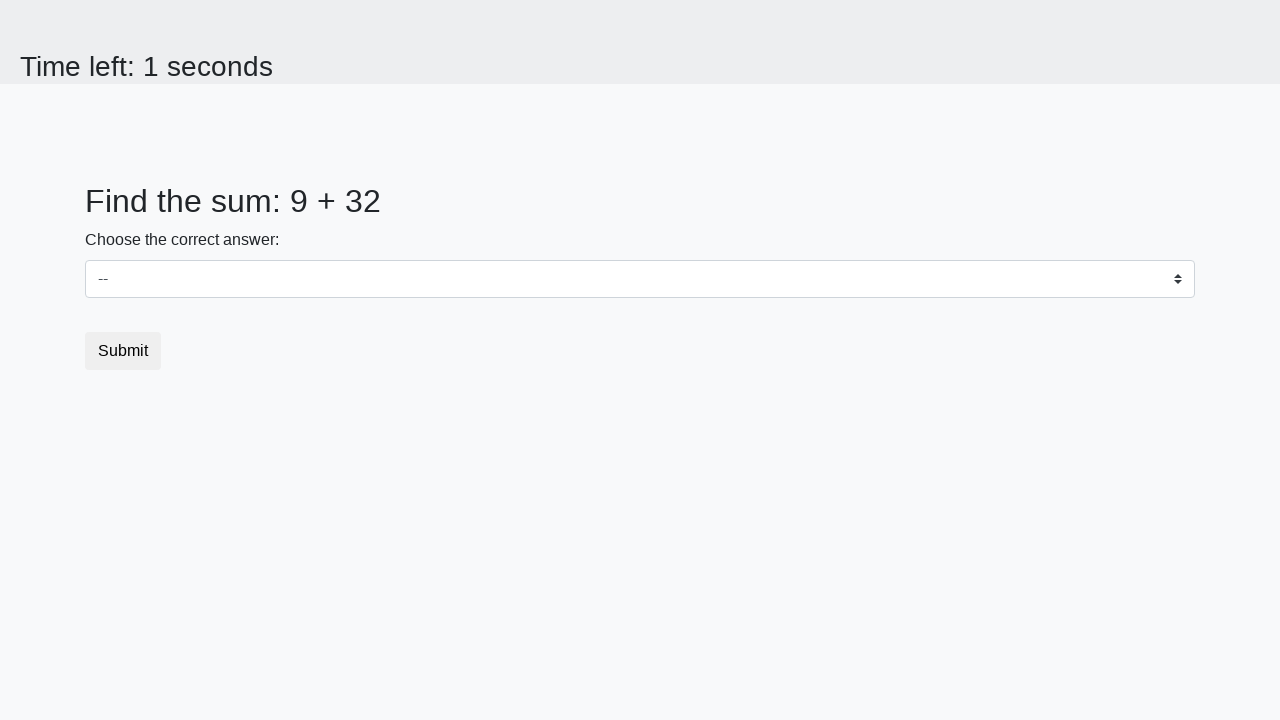